Tests drag and drop functionality by dragging an element and dropping it onto a target element

Starting URL: https://jqueryui.com/resources/demos/droppable/default.html

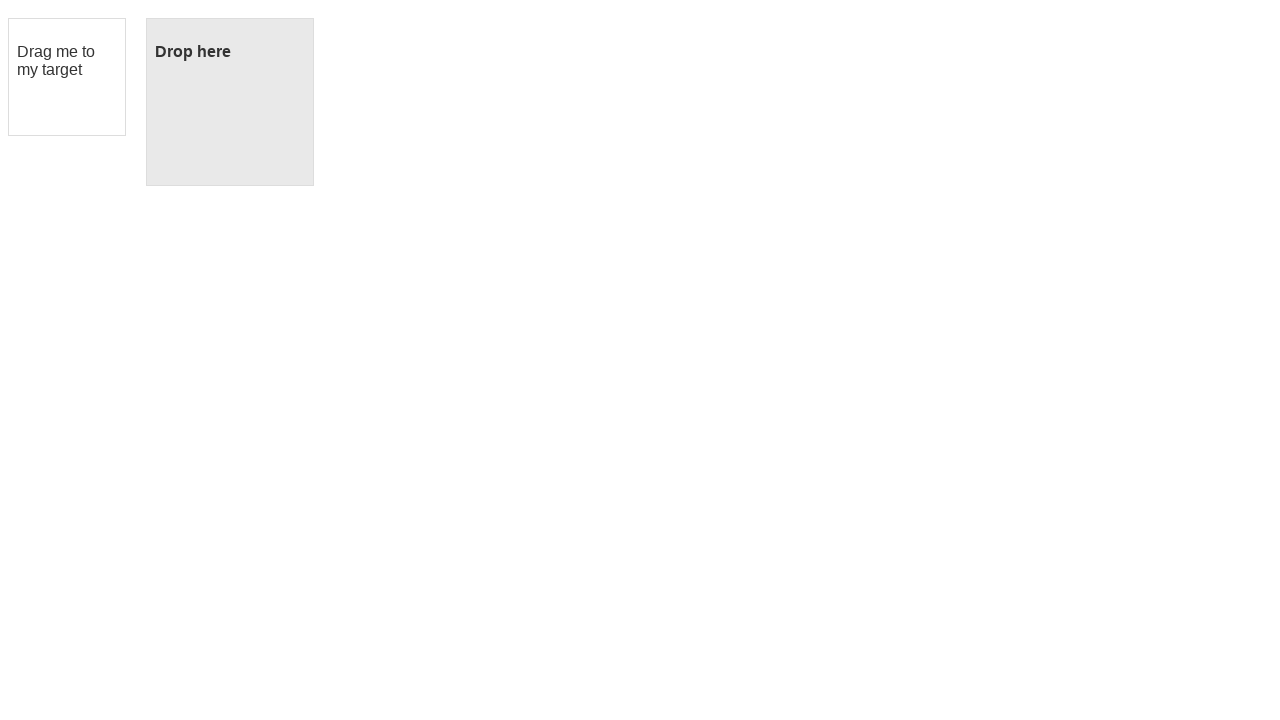

Located the draggable element
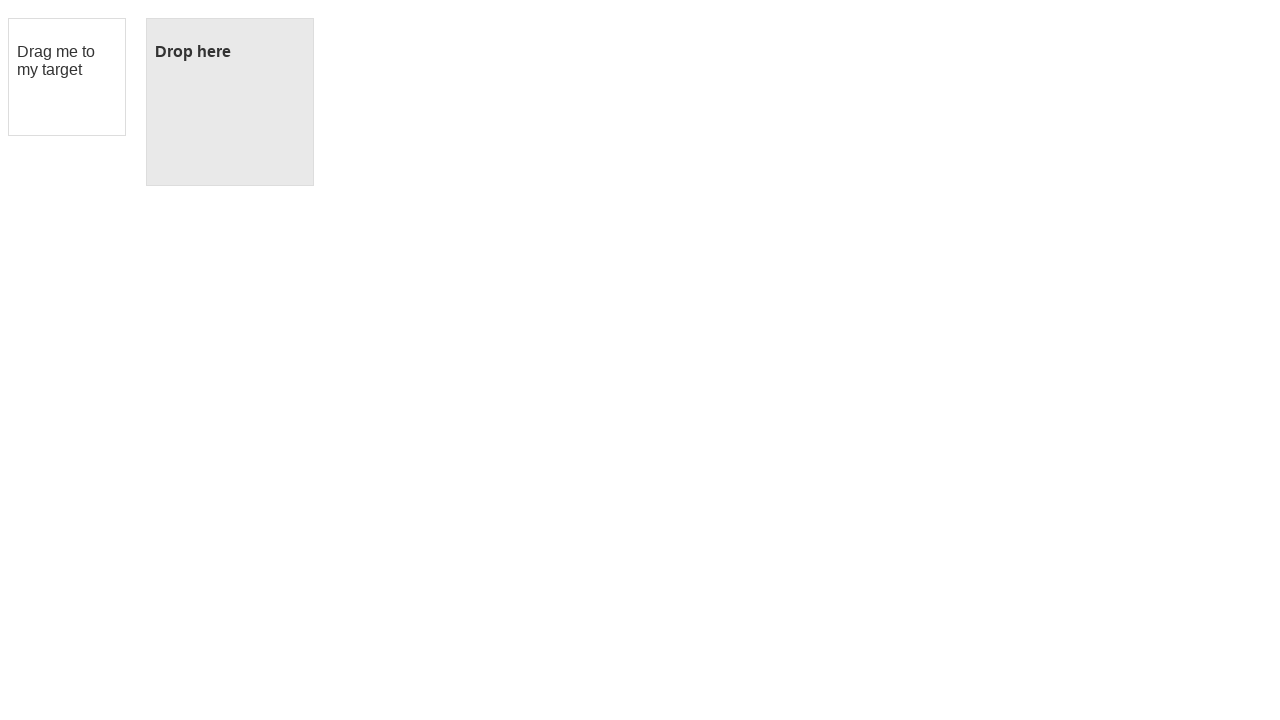

Located the droppable target element
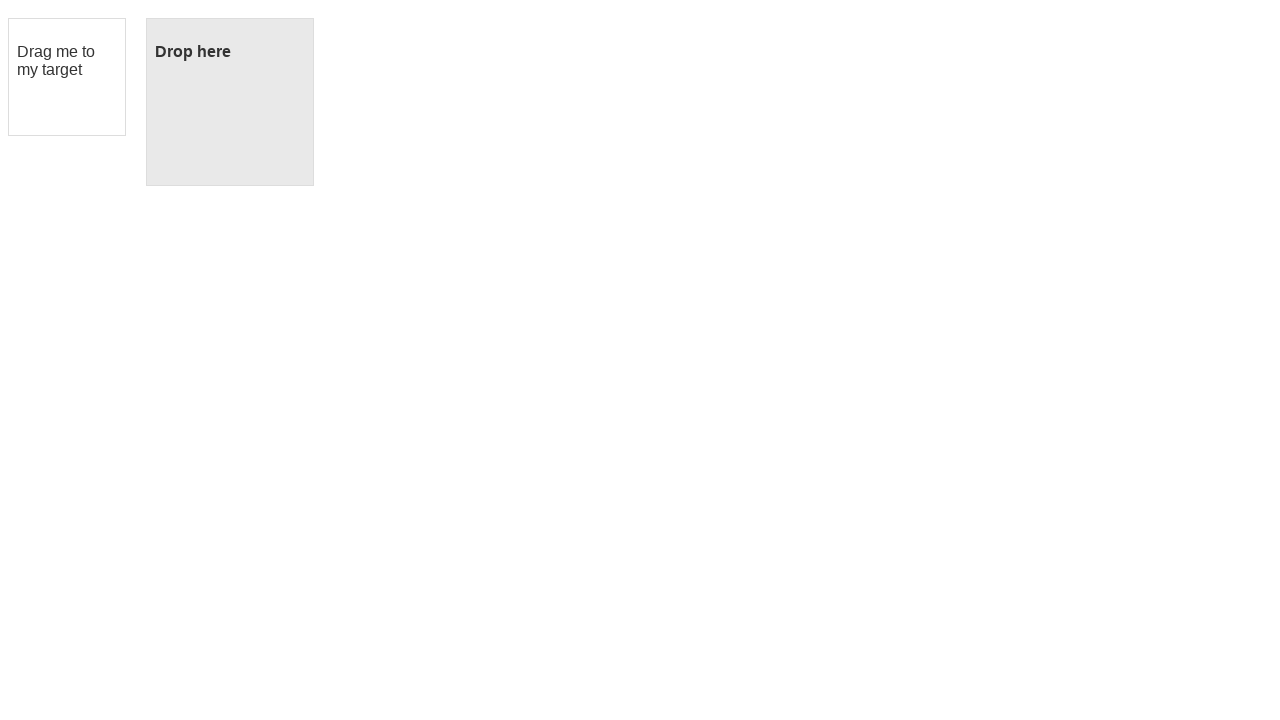

Dragged the draggable element and dropped it onto the droppable target at (230, 102)
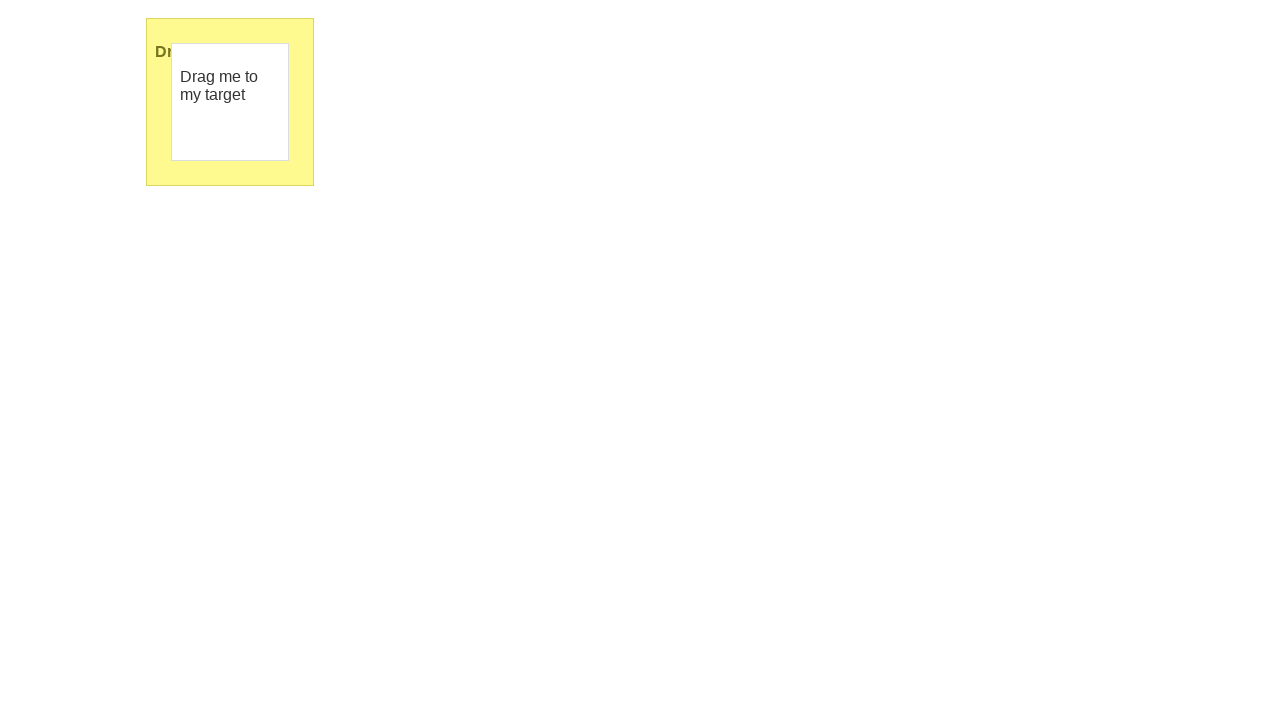

Waited 1 second for drag and drop action to complete
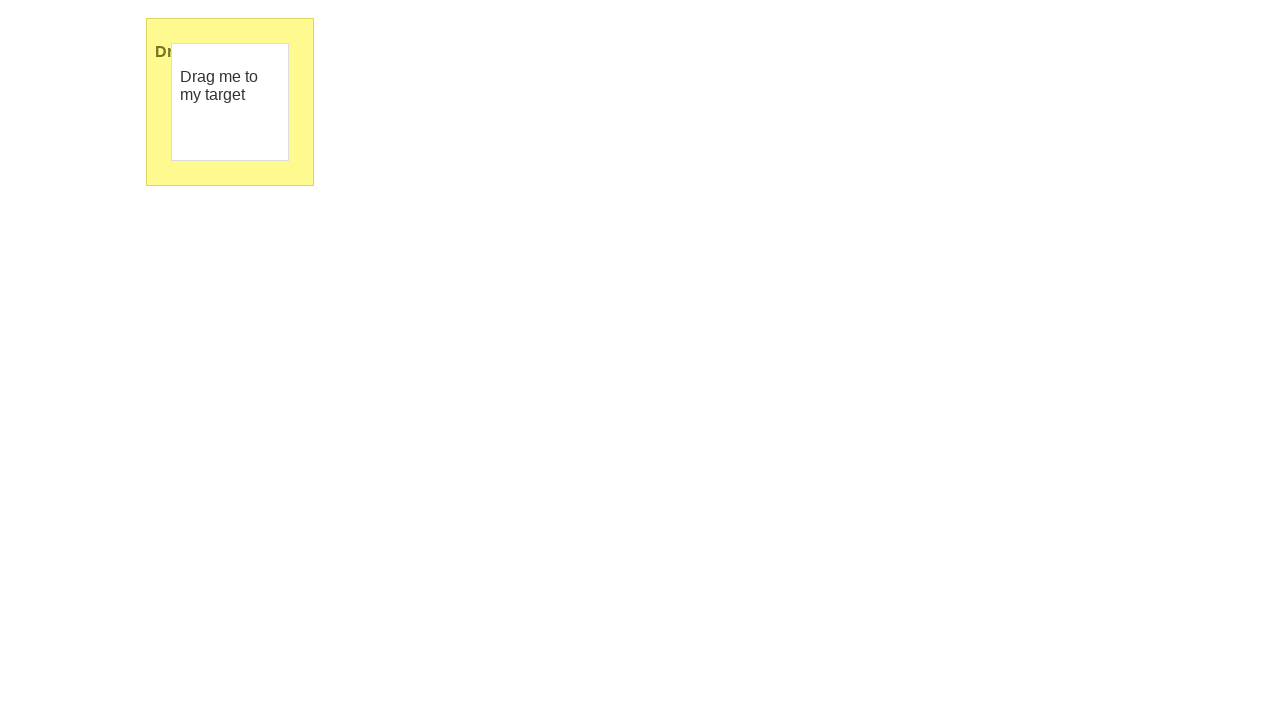

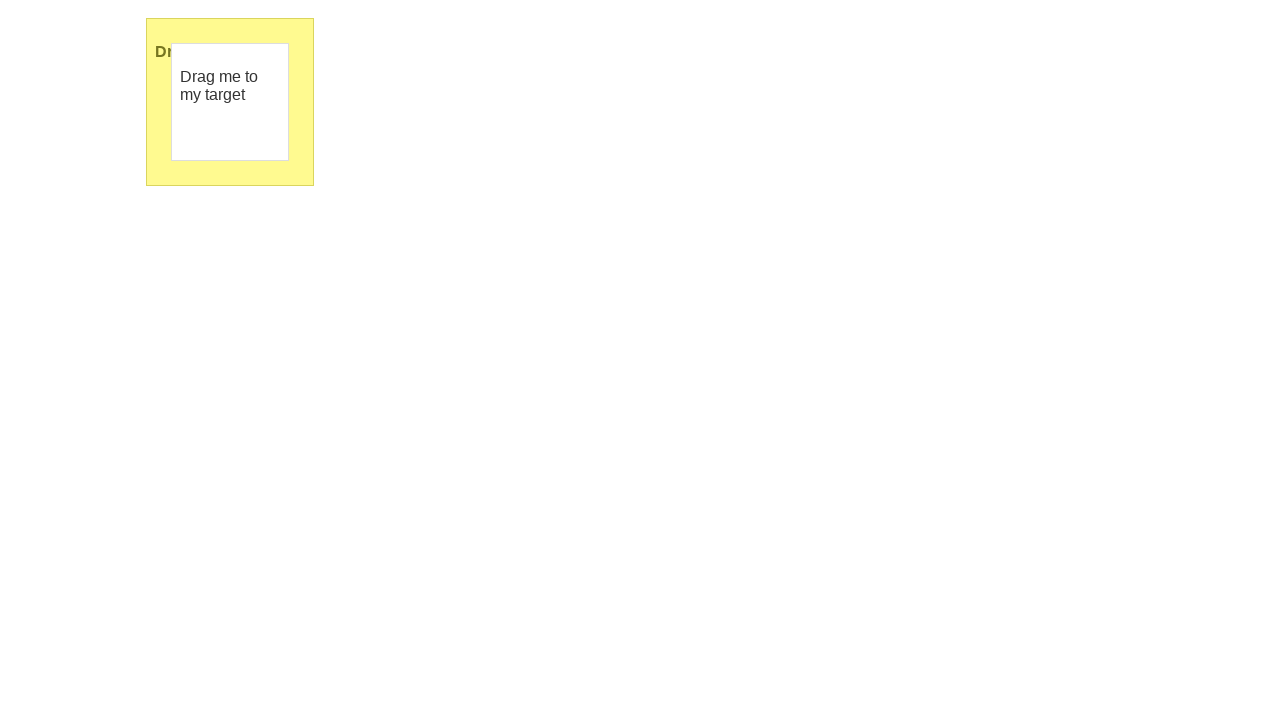